Tests reopening a completed task while on the Completed filter, which should hide it.

Starting URL: https://todomvc4tasj.herokuapp.com/

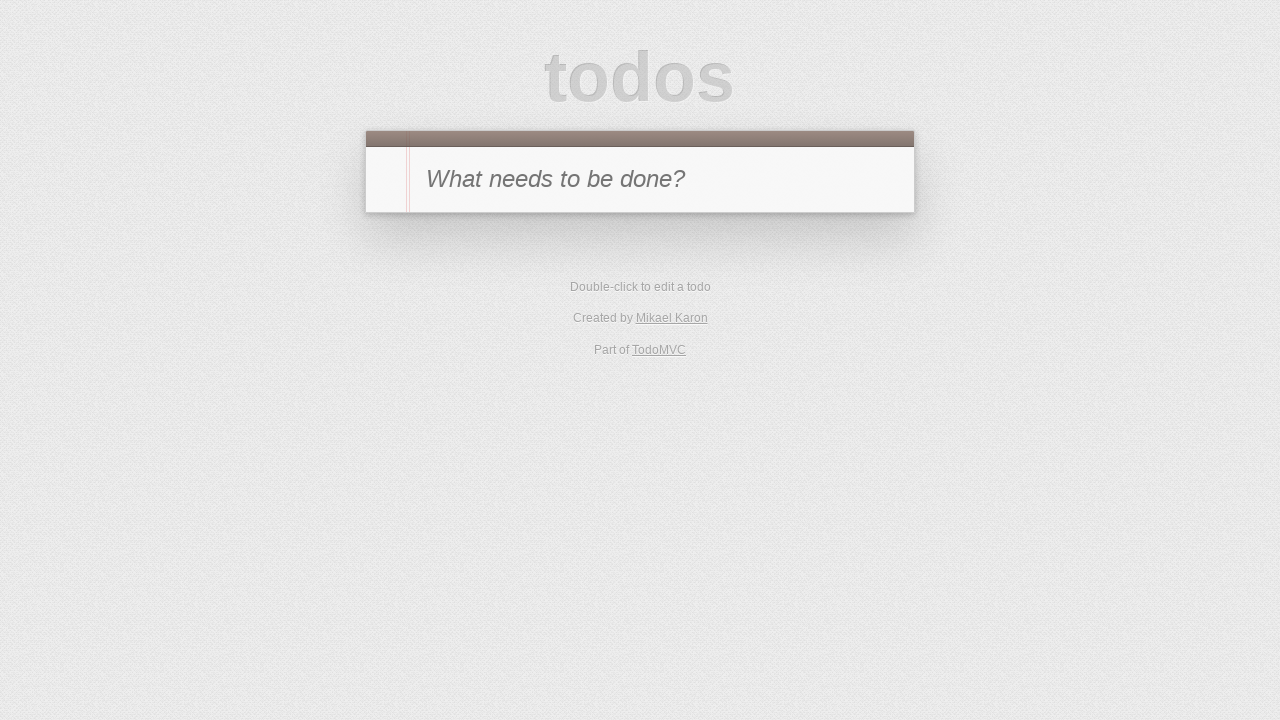

Injected completed task into localStorage
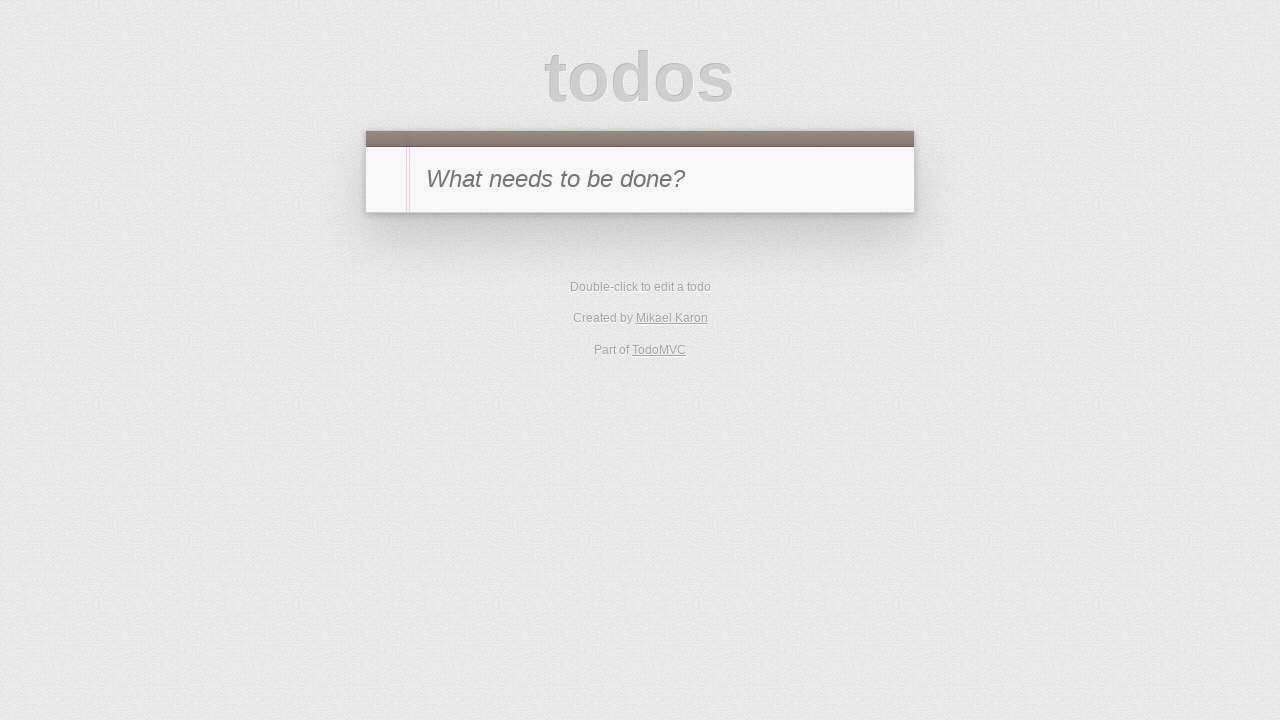

Reloaded page to load task from localStorage
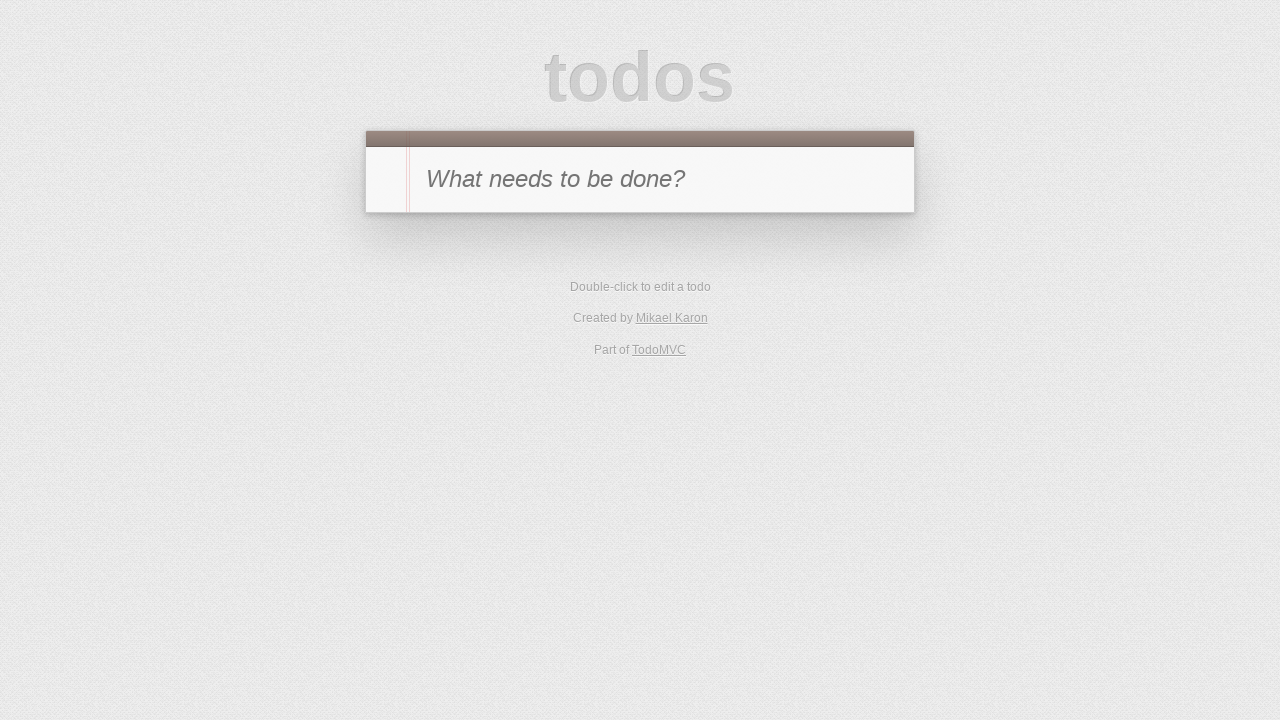

Clicked Completed filter to view completed tasks at (676, 291) on text=Completed
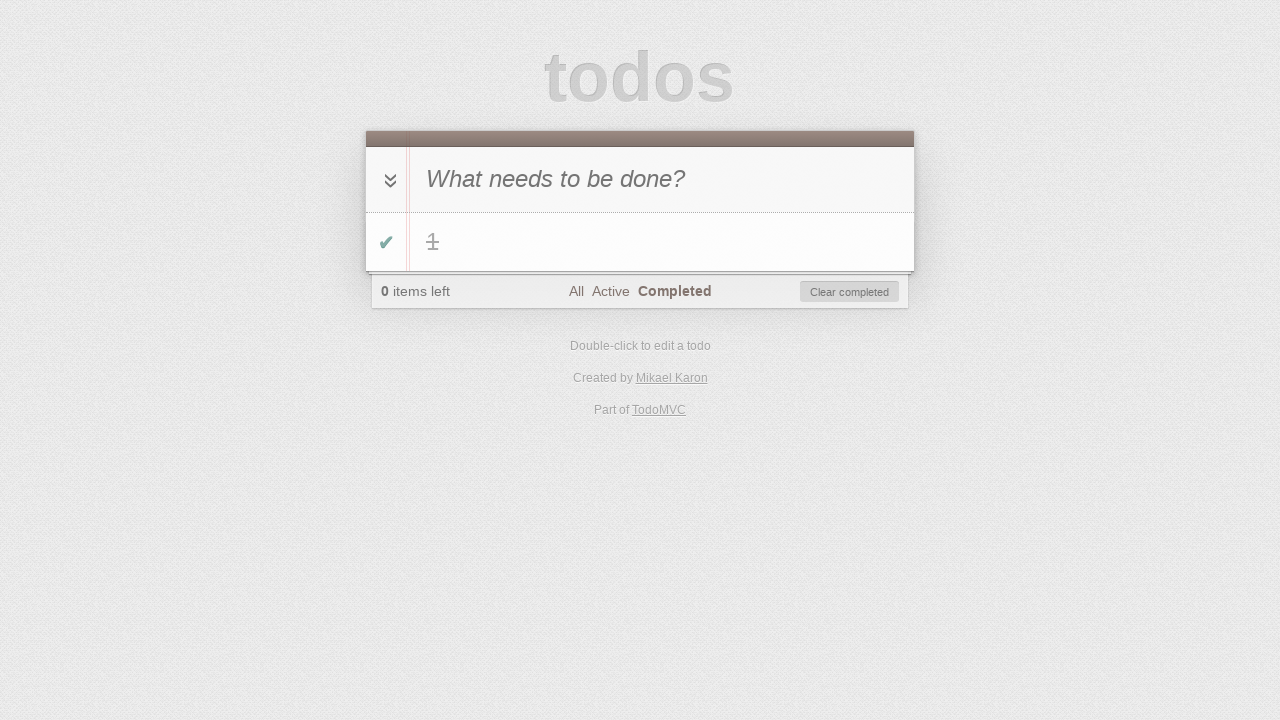

Clicked toggle to reopen the completed task at (386, 242) on #todo-list li:has-text('1') .toggle
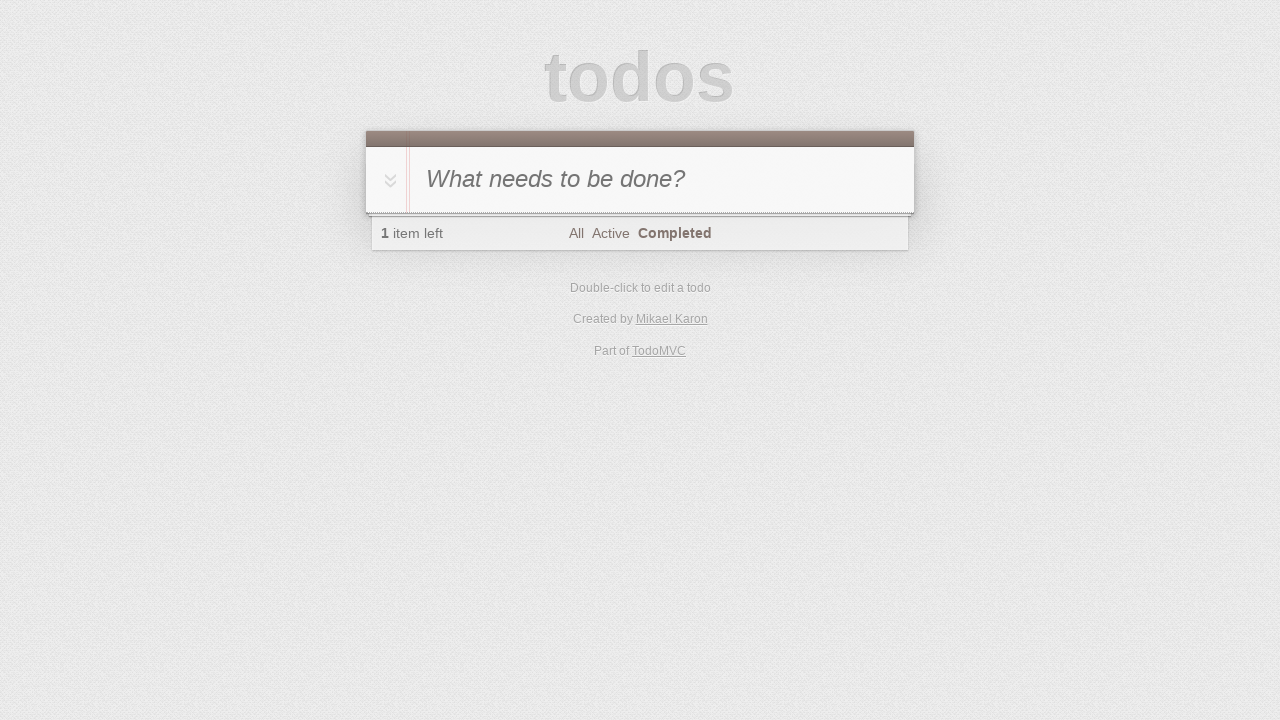

Verified item count shows 1 active task, task hidden from Completed view
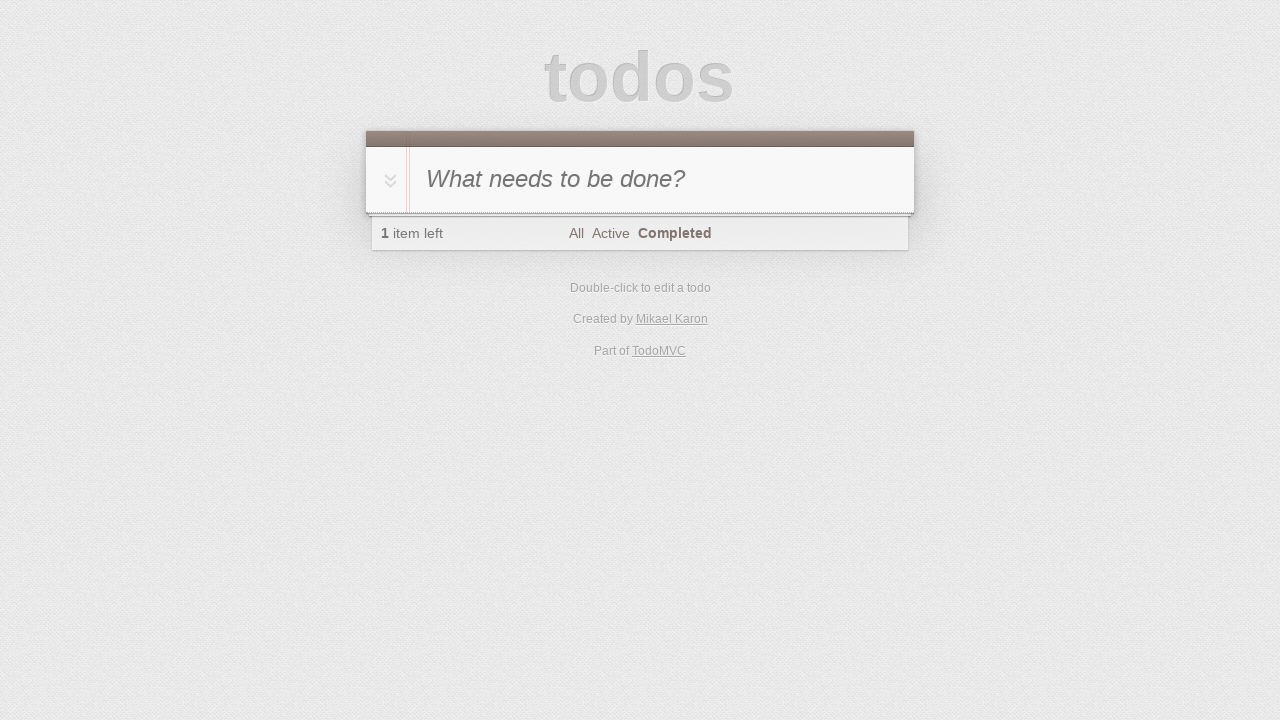

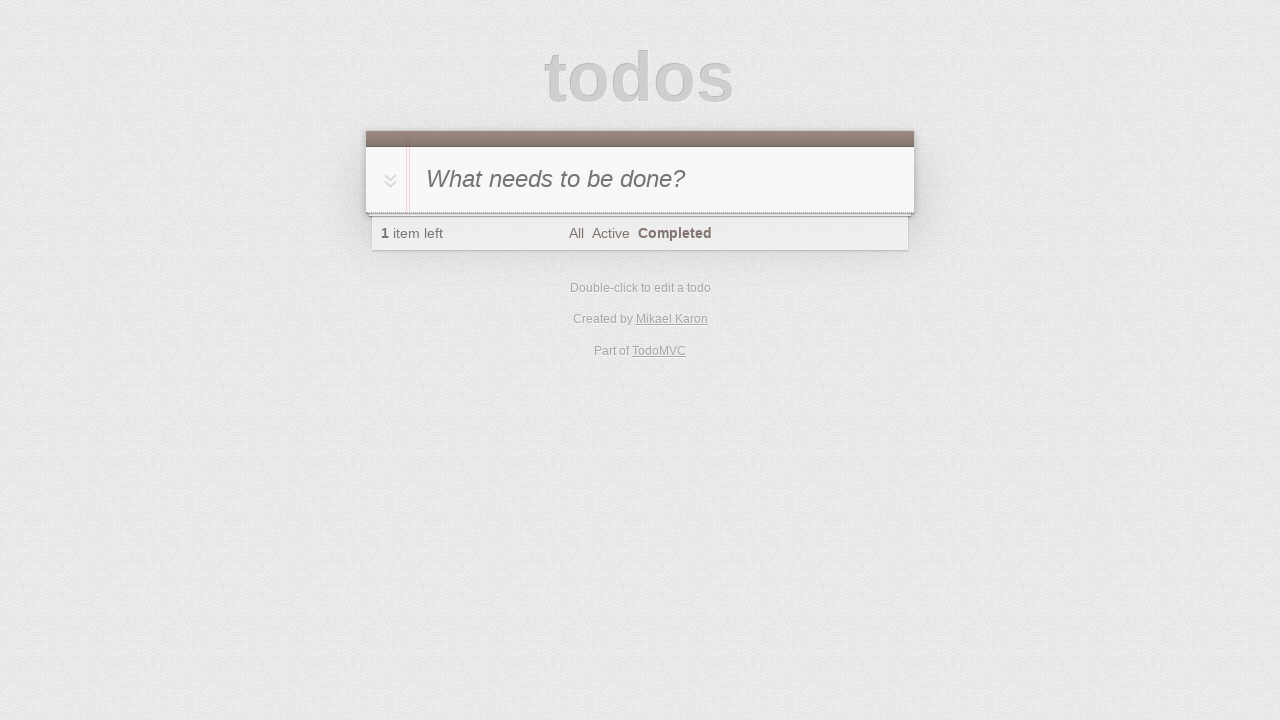